Tests full-page rendering of a GitHub repository by navigating to the page and adjusting the viewport to capture the full page height

Starting URL: https://github.com/yeshapatel356/Twitter-Sentimental-Analysis

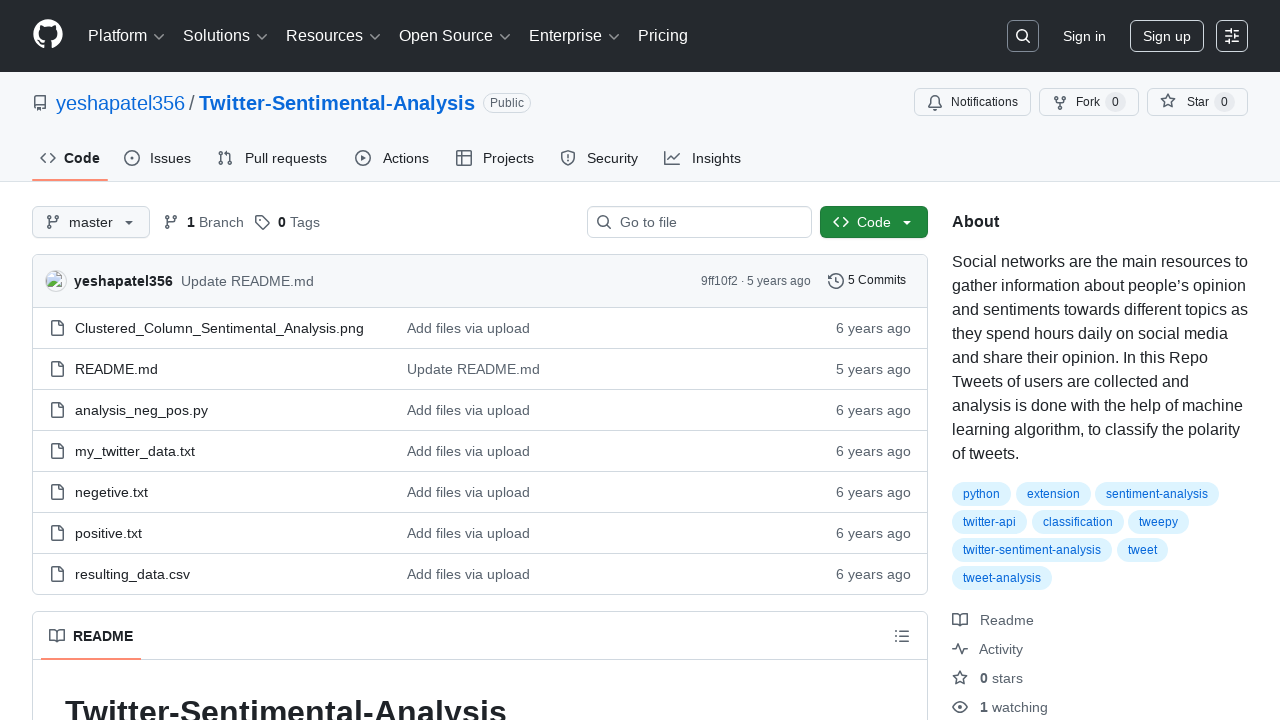

Waited for page to reach networkidle state
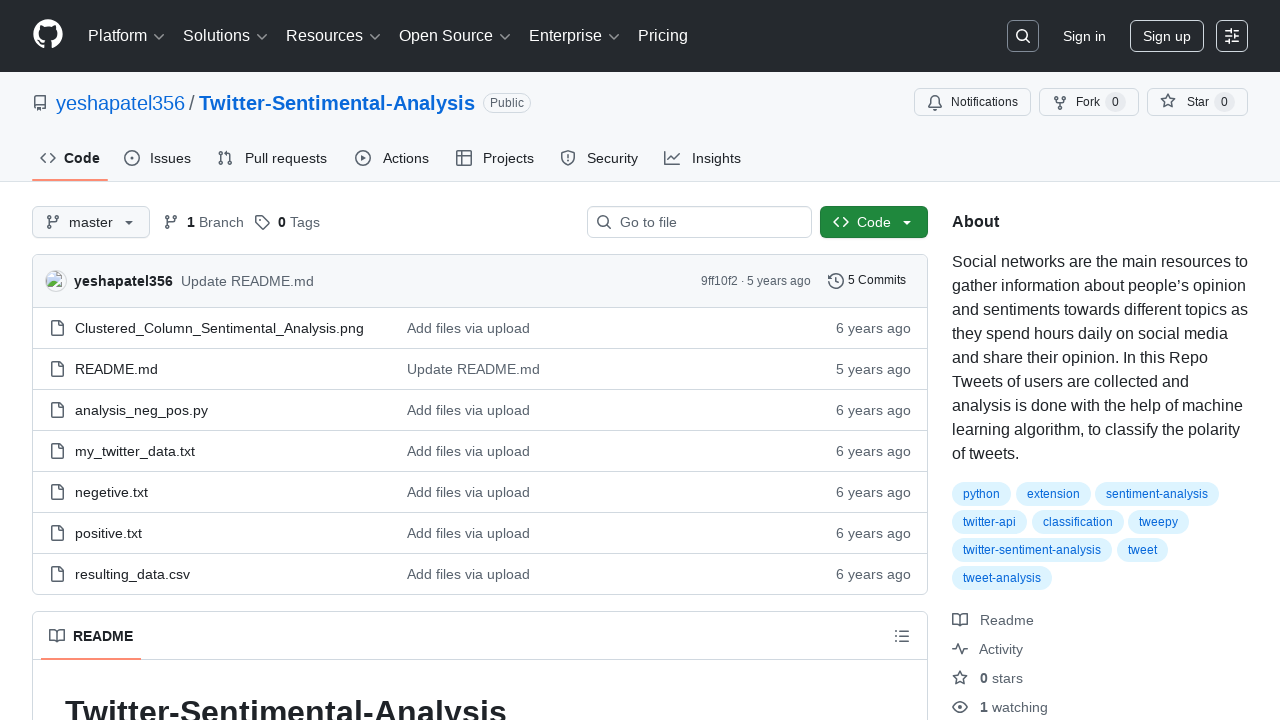

Evaluated full page height: 2097px
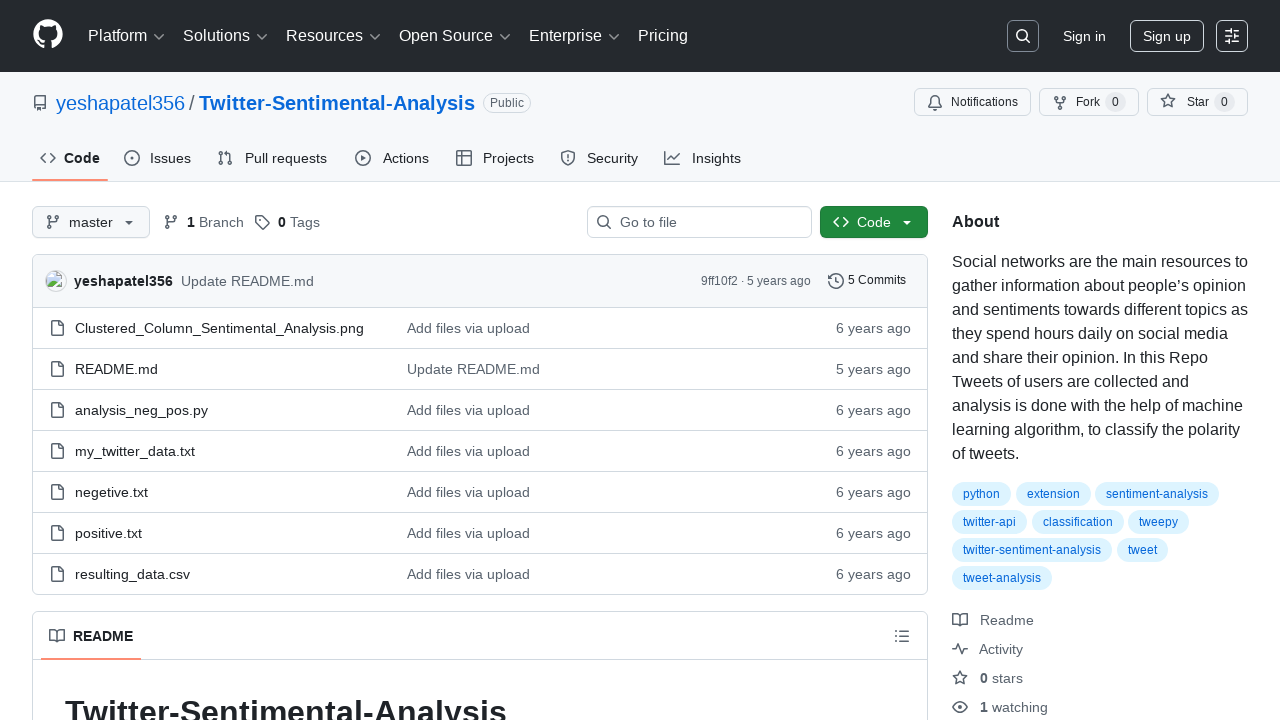

Set viewport size to 1080x2097px to capture full page
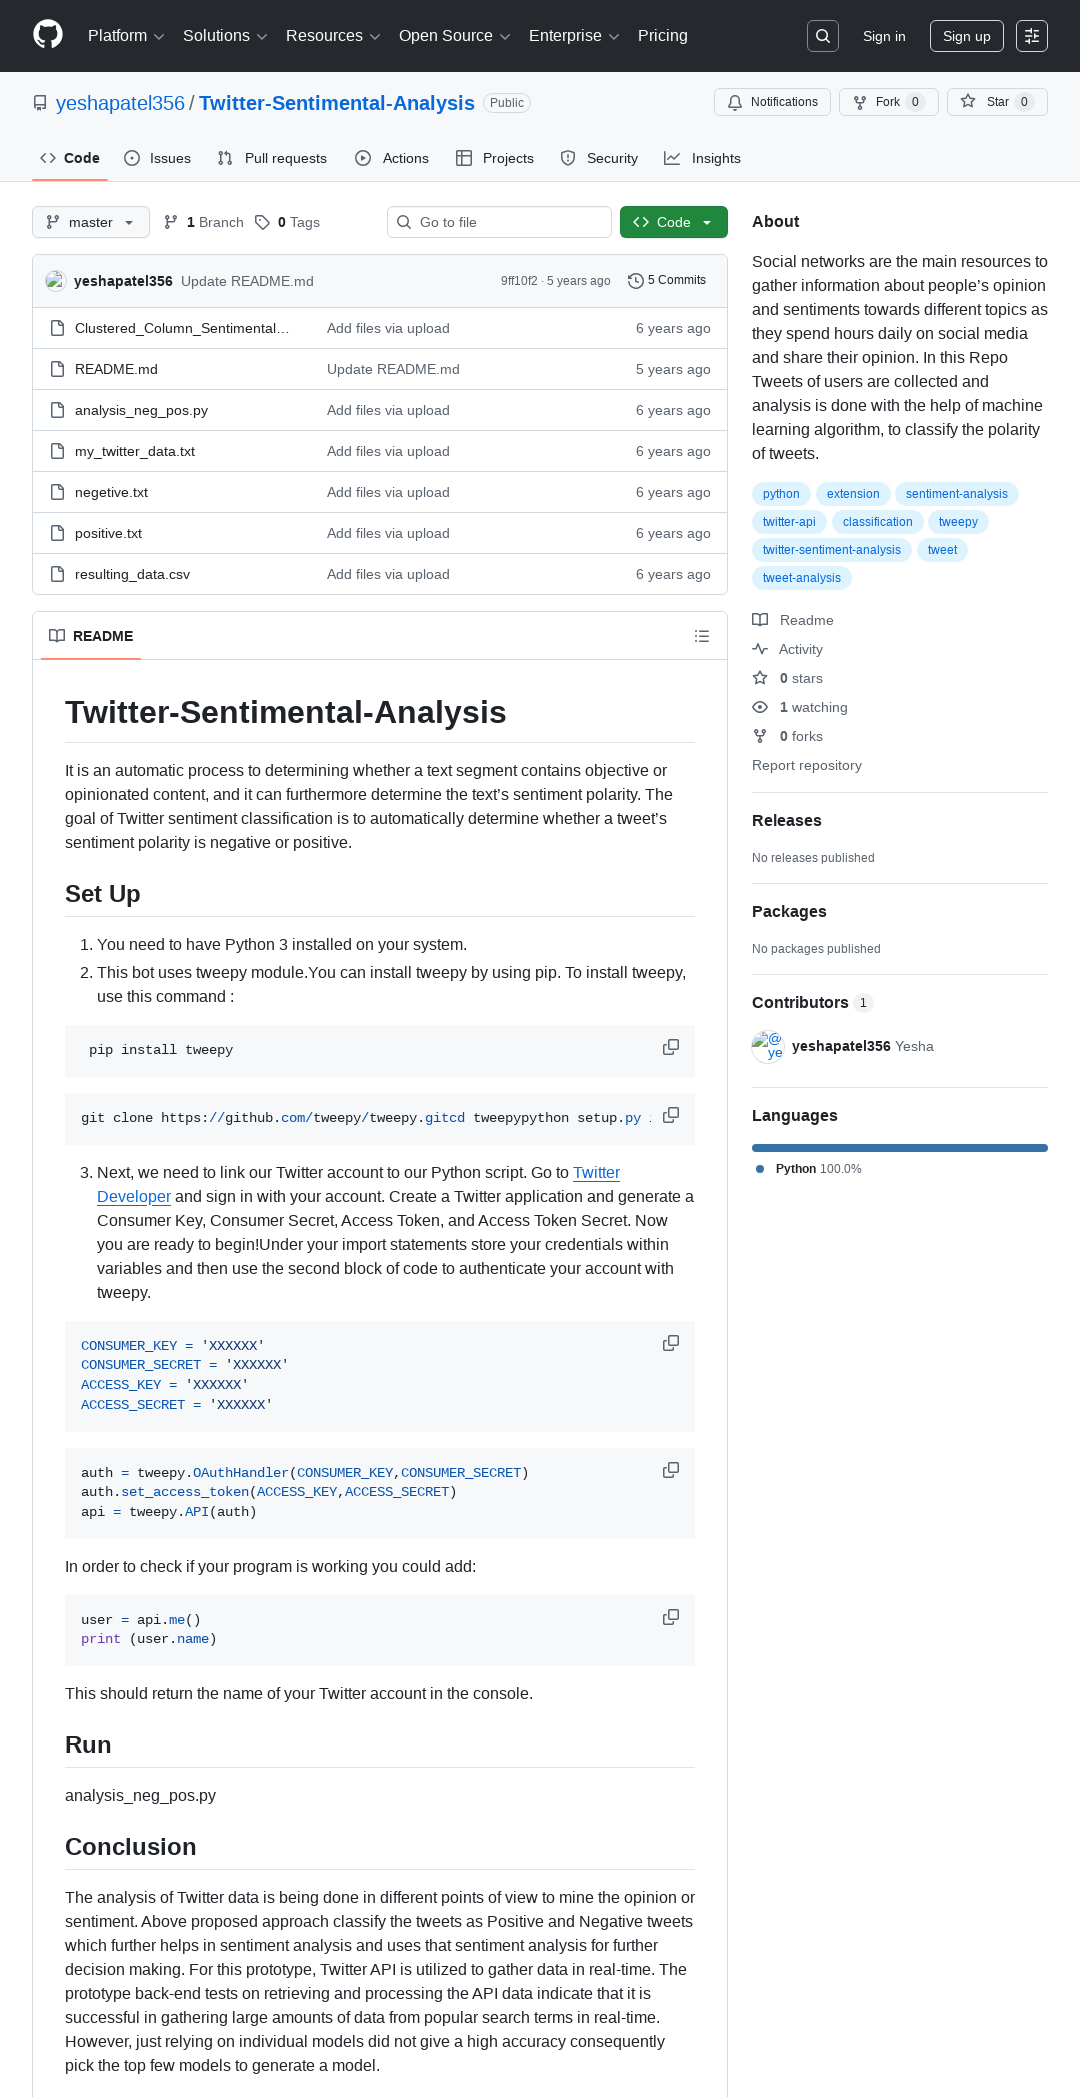

Waited 1000ms for page reflow after viewport change
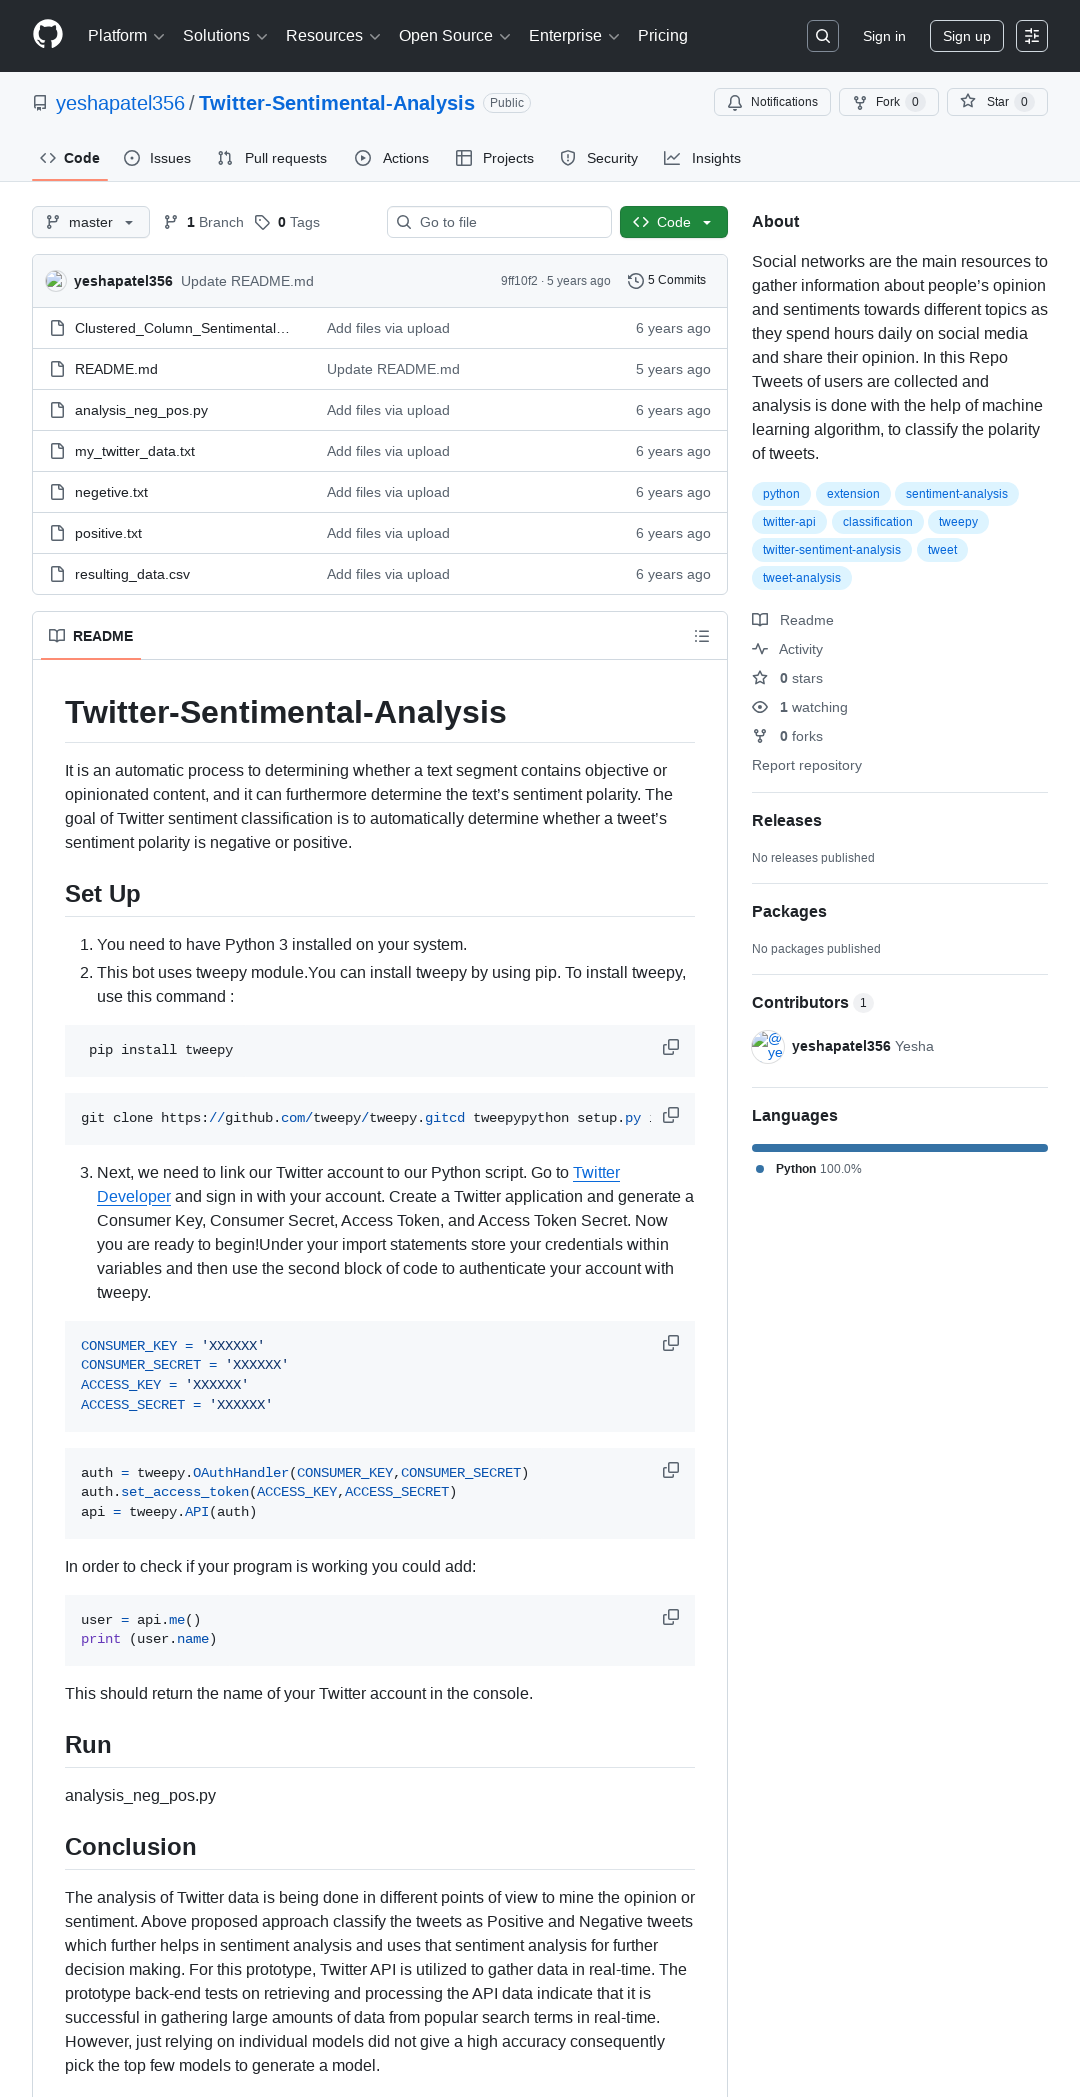

Verified repository content is visible on the page
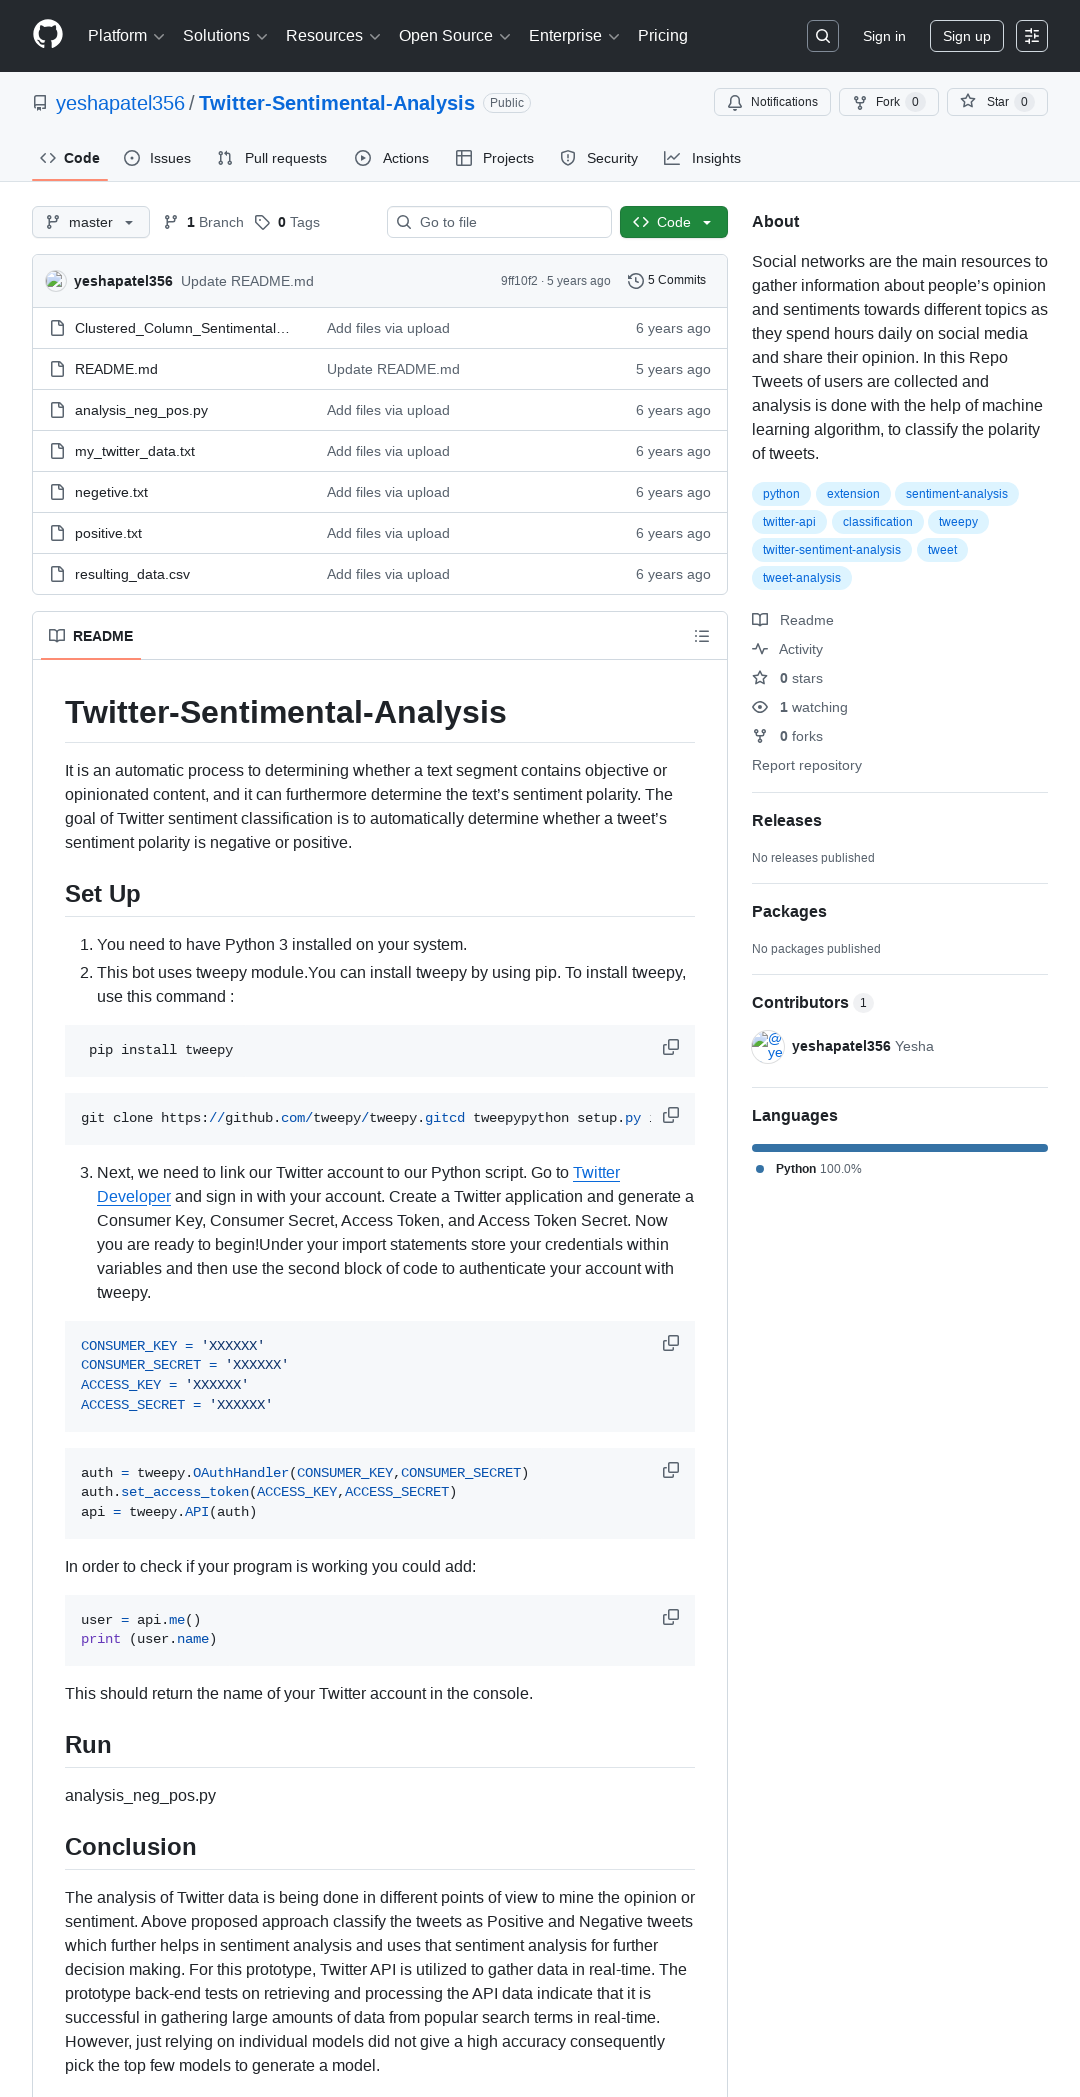

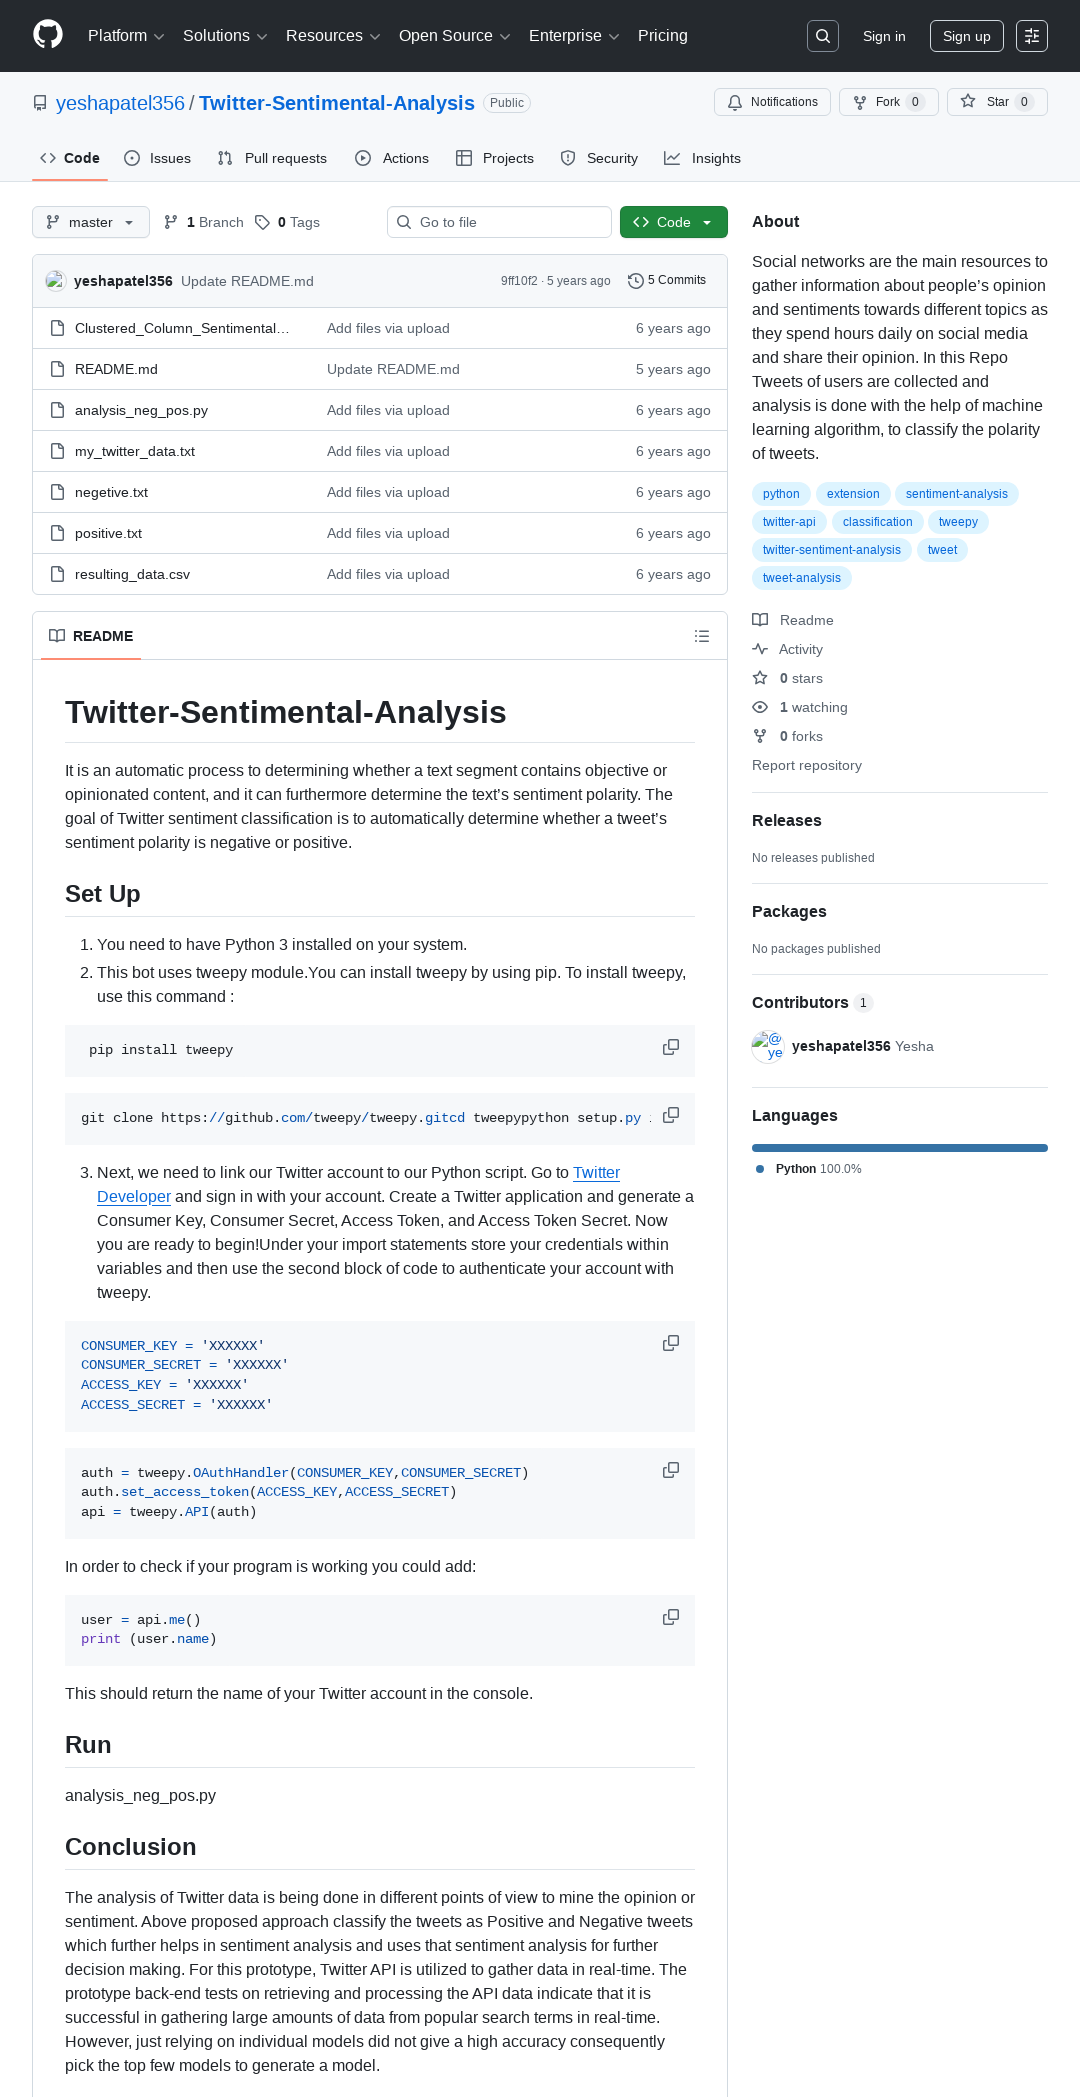